Tests that a visitor can scroll down and see the footer section of the website

Starting URL: https://www.trendyol.com

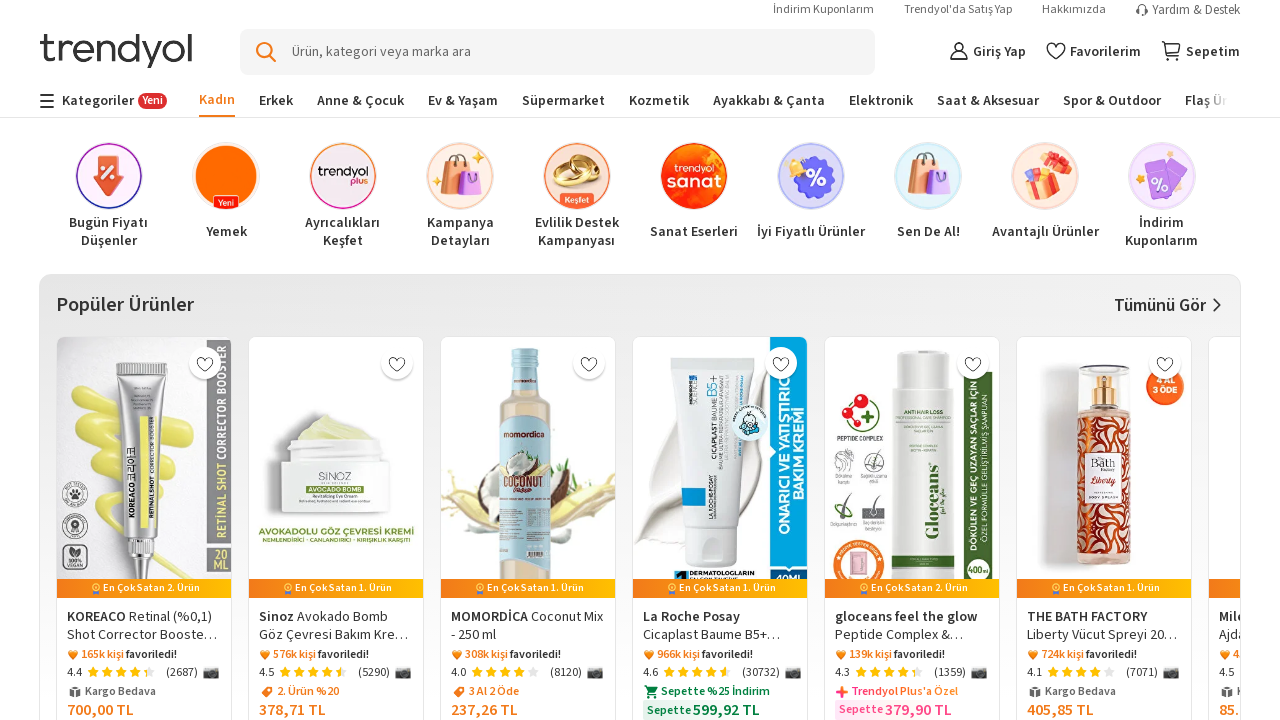

Scrolled to bottom of page to view footer
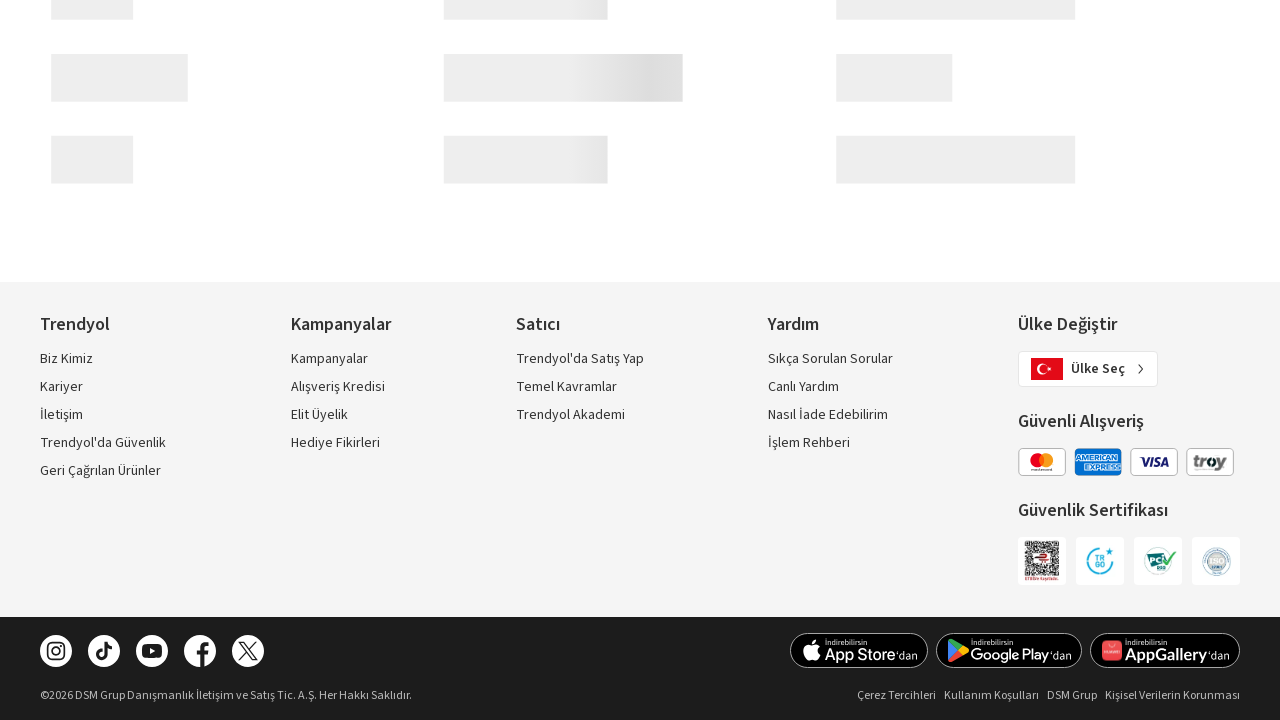

Waited 500ms for scroll animation to complete
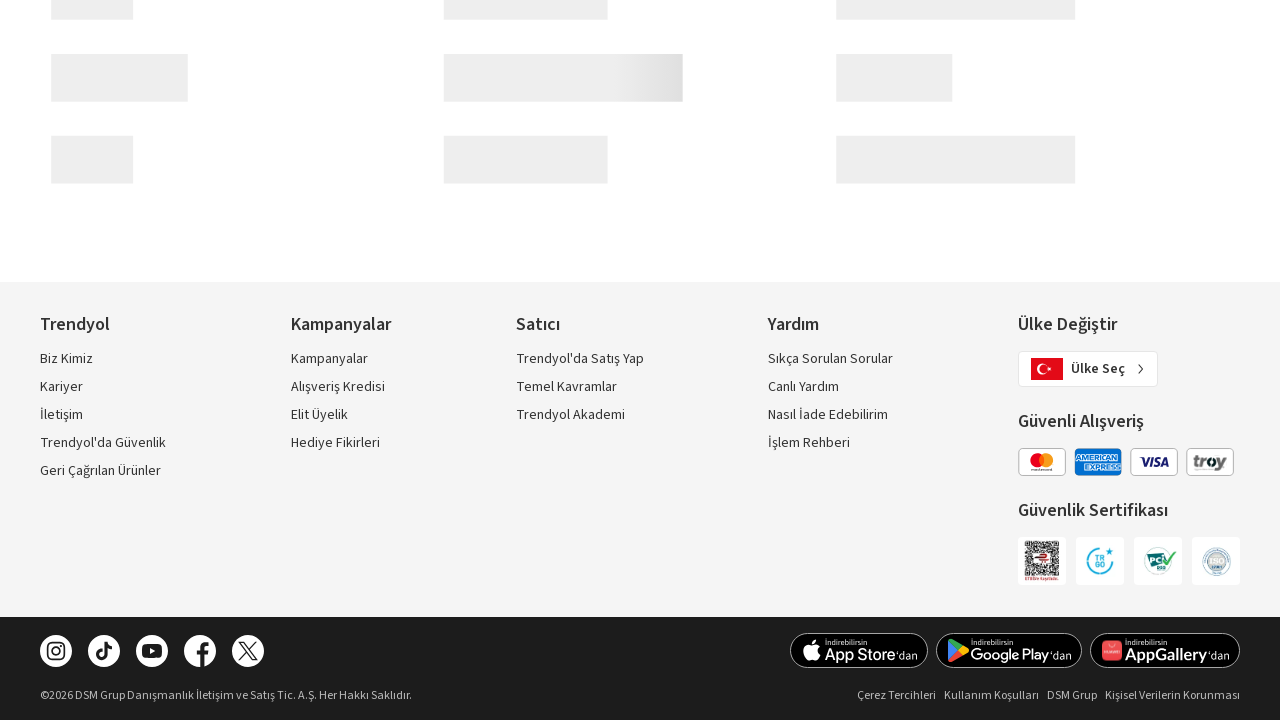

Footer section is visible and loaded
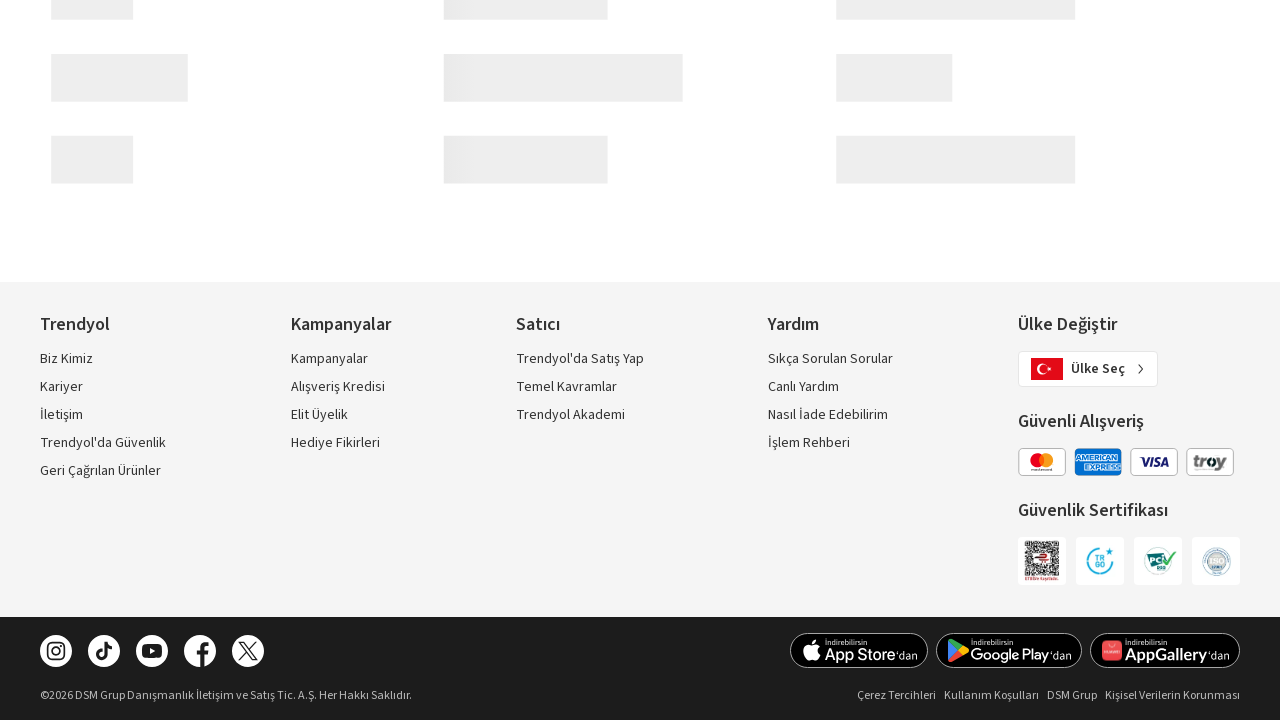

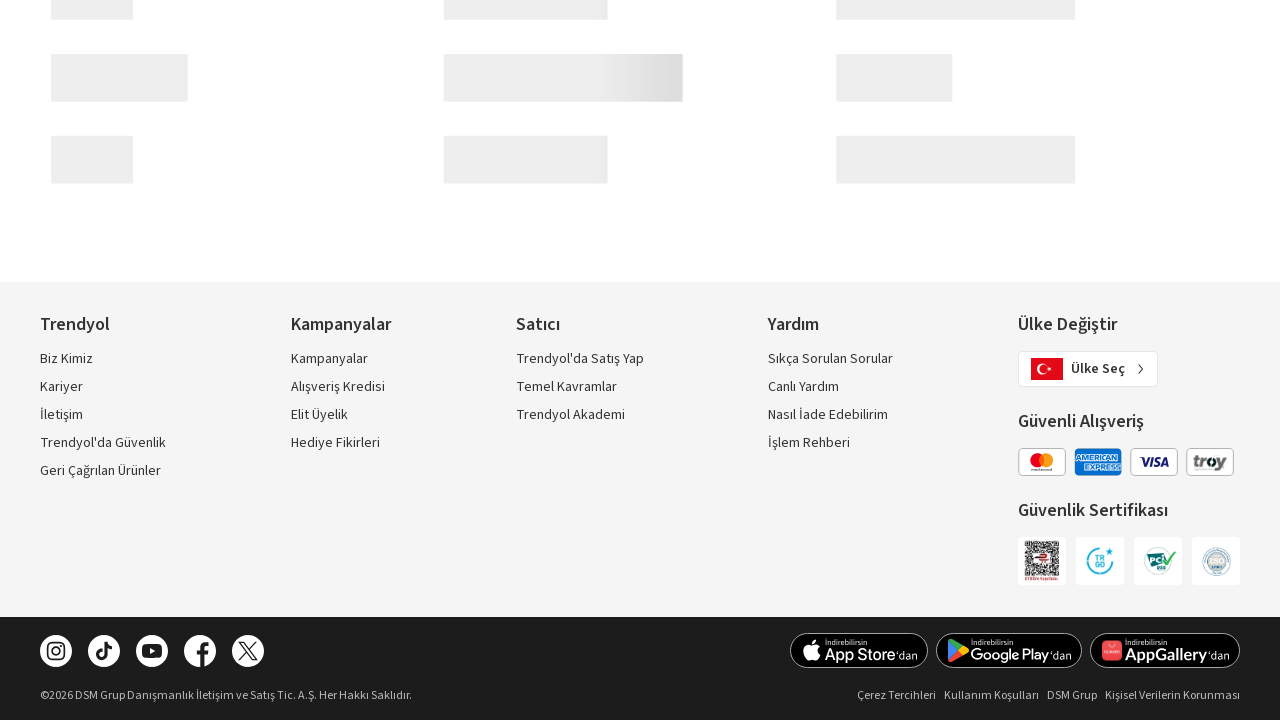